Tests sorting a text column (Email) in ascending order by clicking the column header and verifying the email values are sorted alphabetically

Starting URL: http://the-internet.herokuapp.com/tables

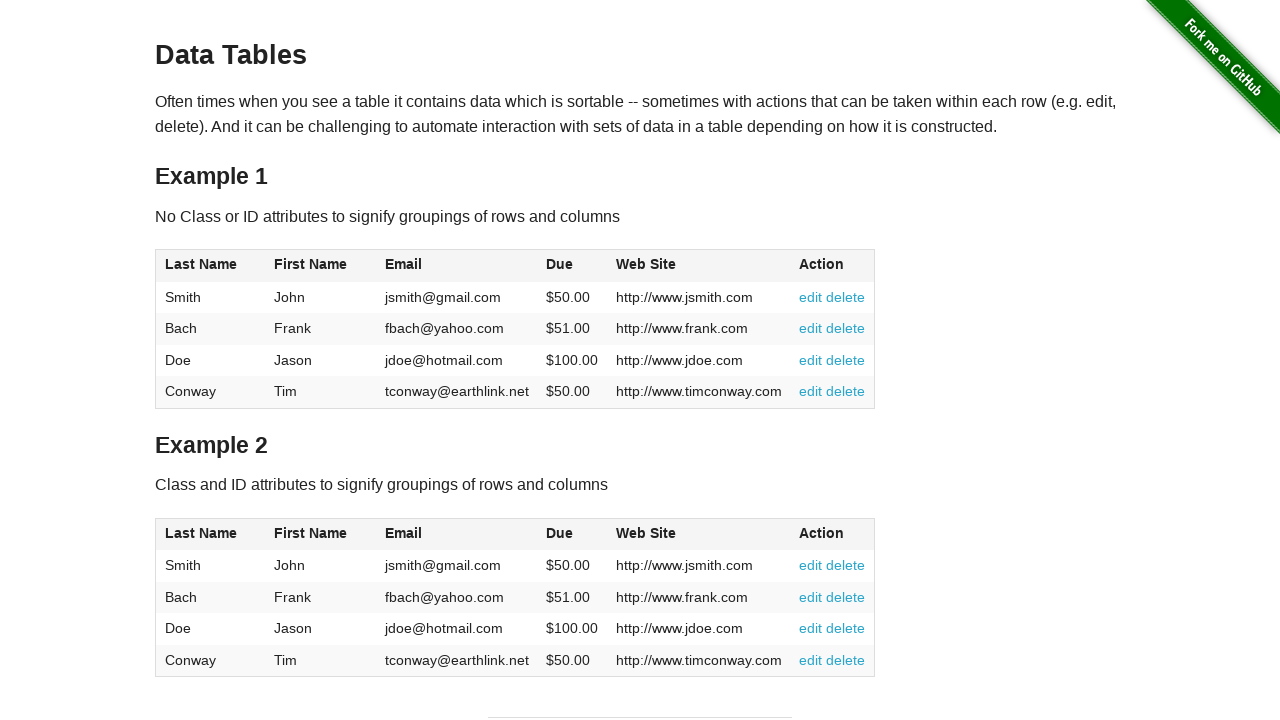

Clicked Email column header to sort in ascending order at (457, 266) on #table1 thead tr th:nth-of-type(3)
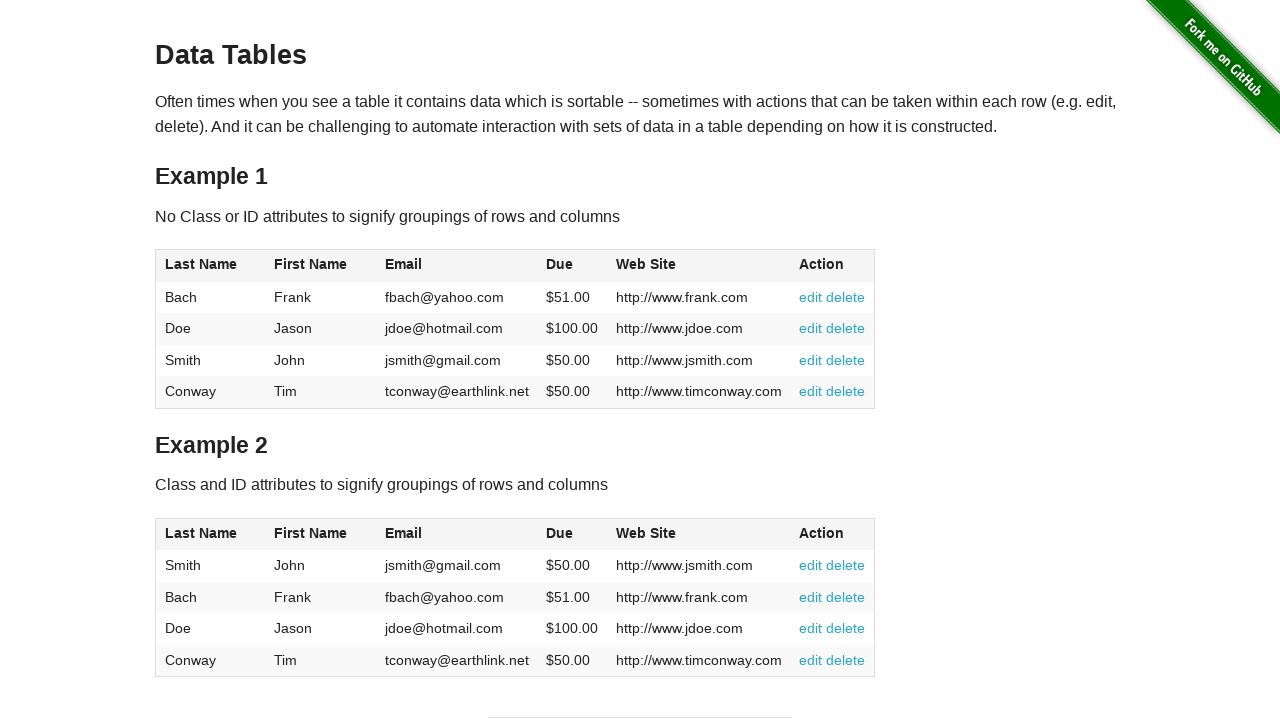

Email column cells loaded after sorting
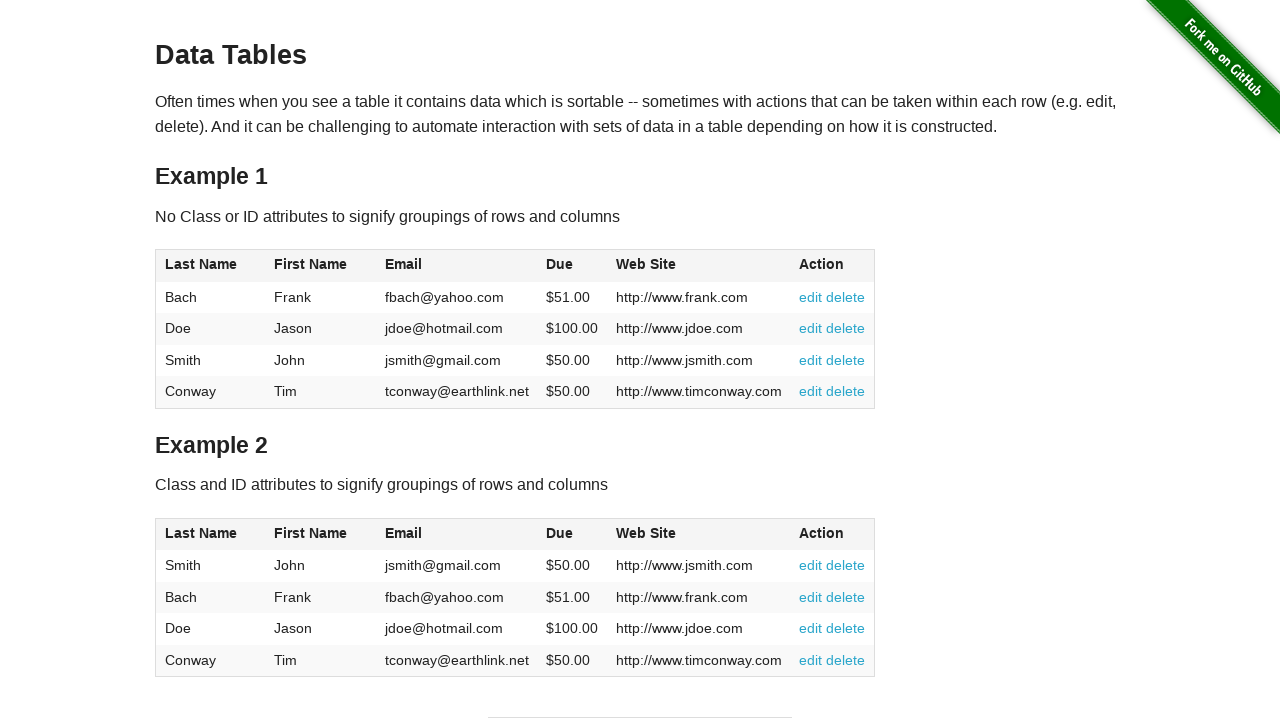

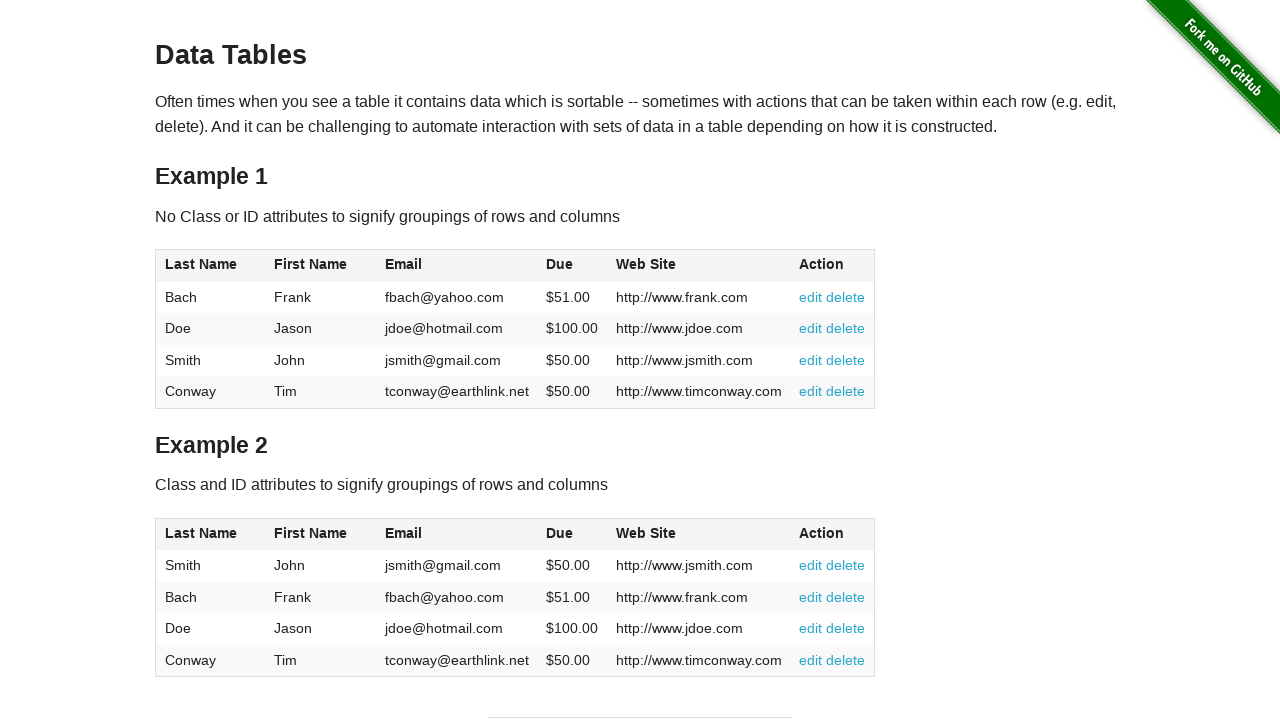